Navigates to DuckDuckGo homepage and verifies the page source contains expected content

Starting URL: https://duckduckgo.com/

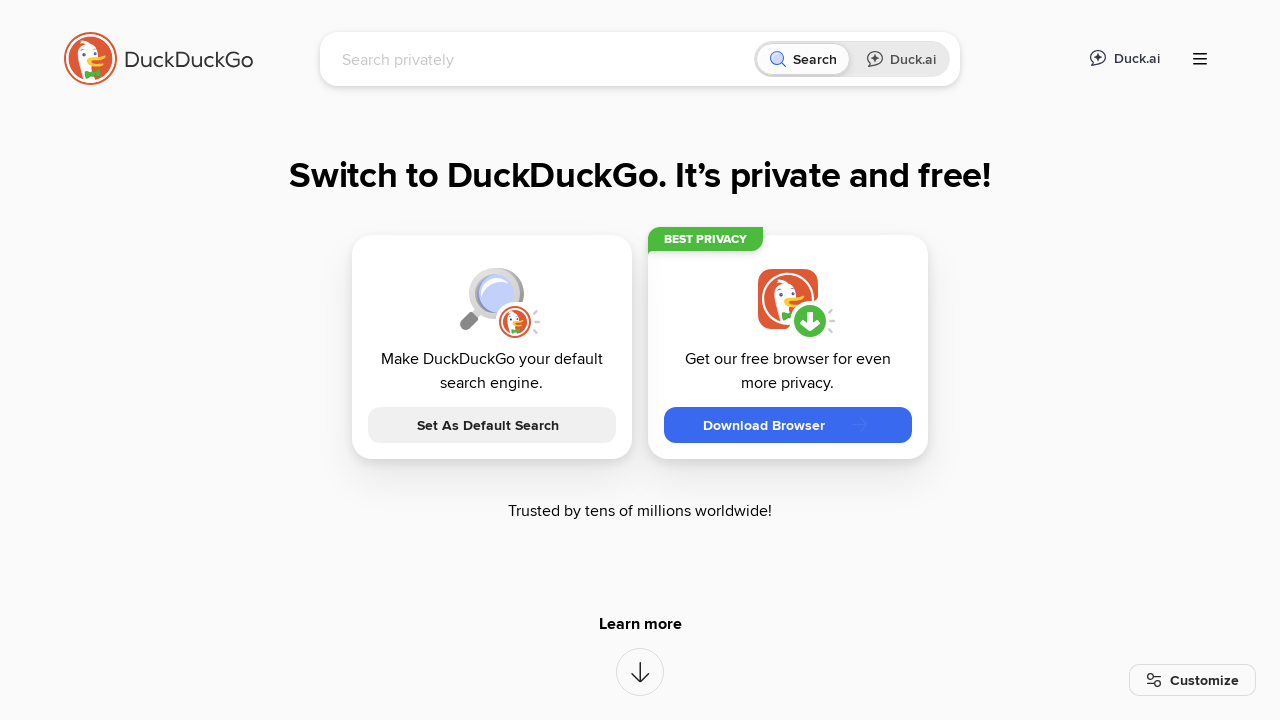

Waited for DuckDuckGo homepage to load (domcontentloaded)
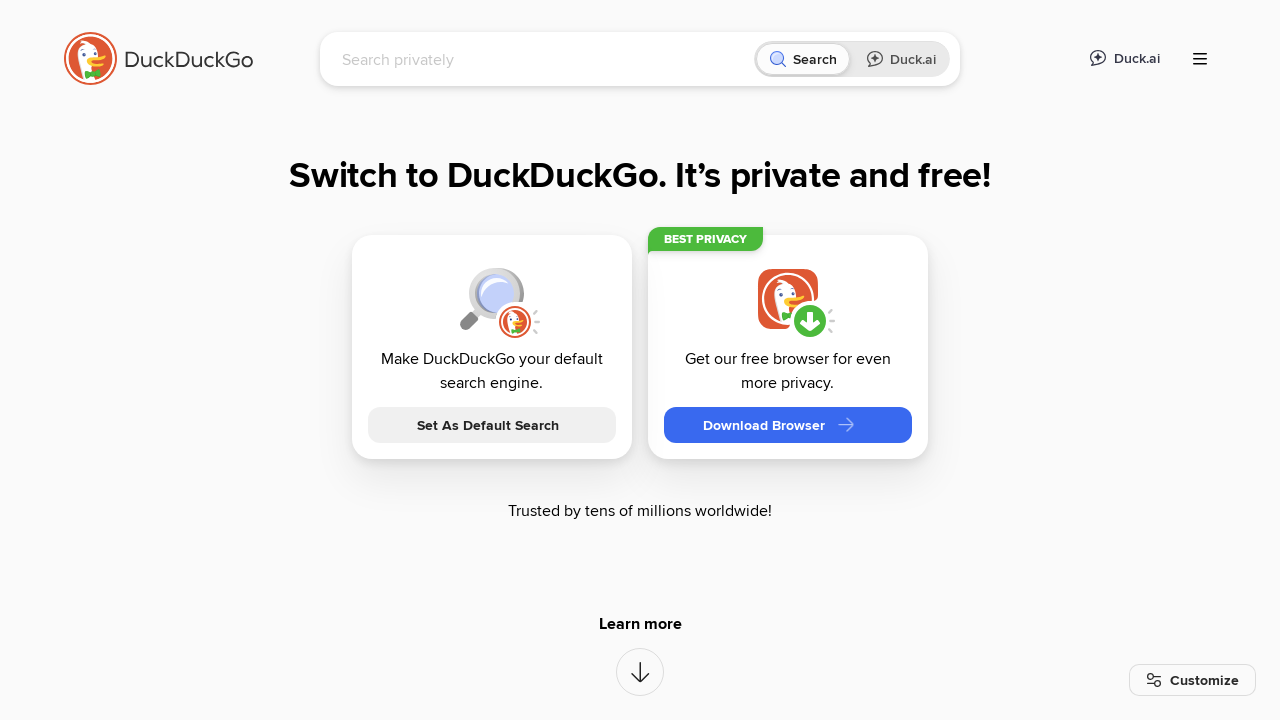

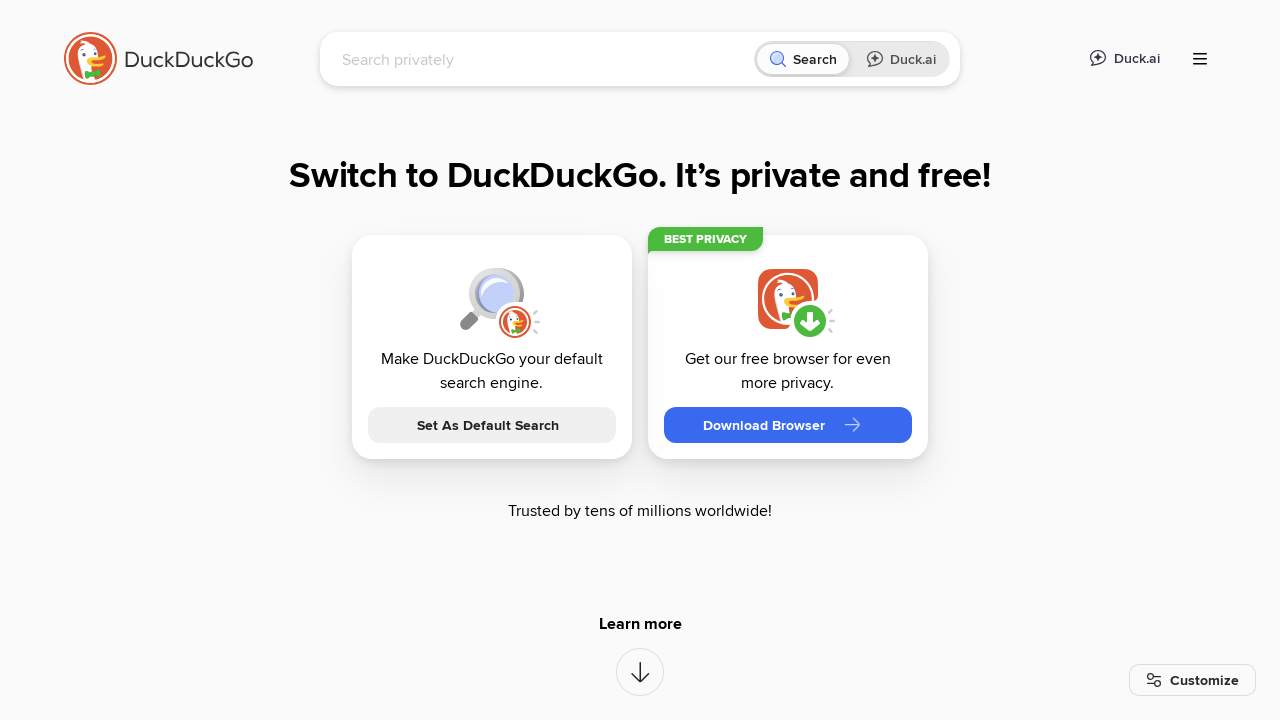